Scrolls the page down by 300 pixels using JavaScript execution

Starting URL: https://www.tutorialspoint.com/index.htm

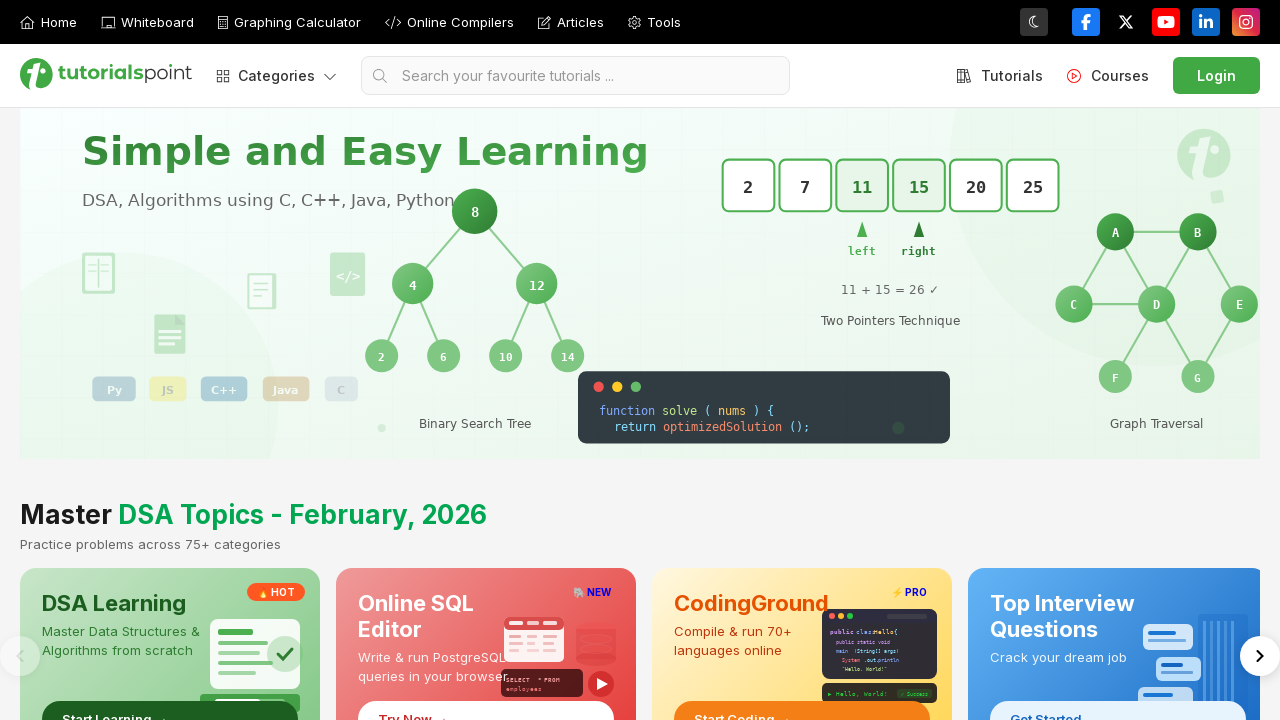

Scrolled page down by 300 pixels using JavaScript execution
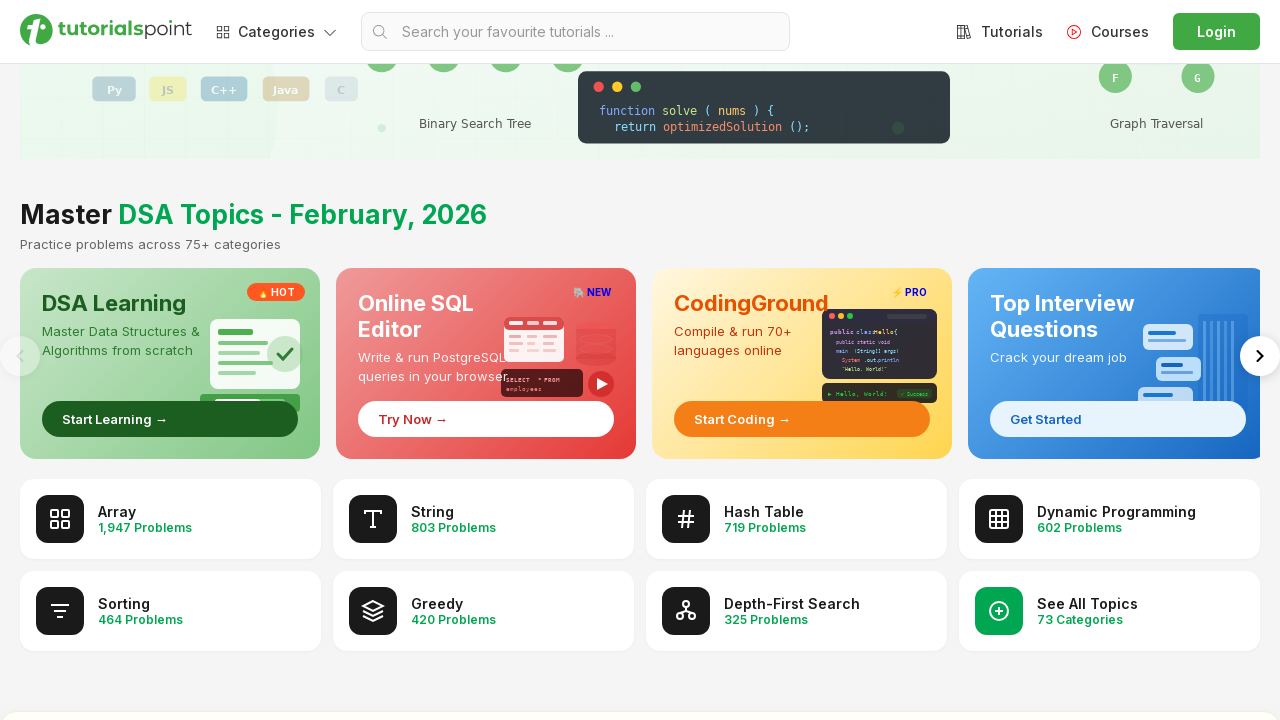

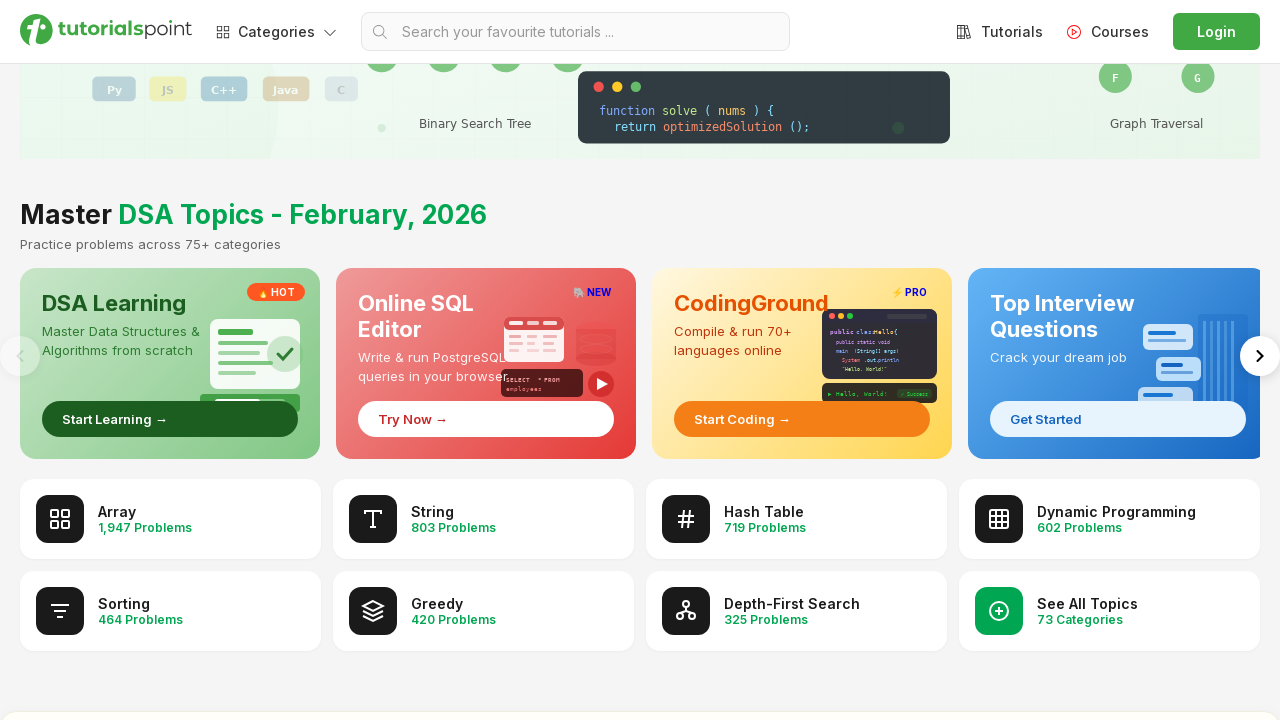